Tests JavaScript alert handling by clicking a button that triggers an alert and then accepting the alert dialog

Starting URL: http://demo.automationtesting.in/Alerts.html

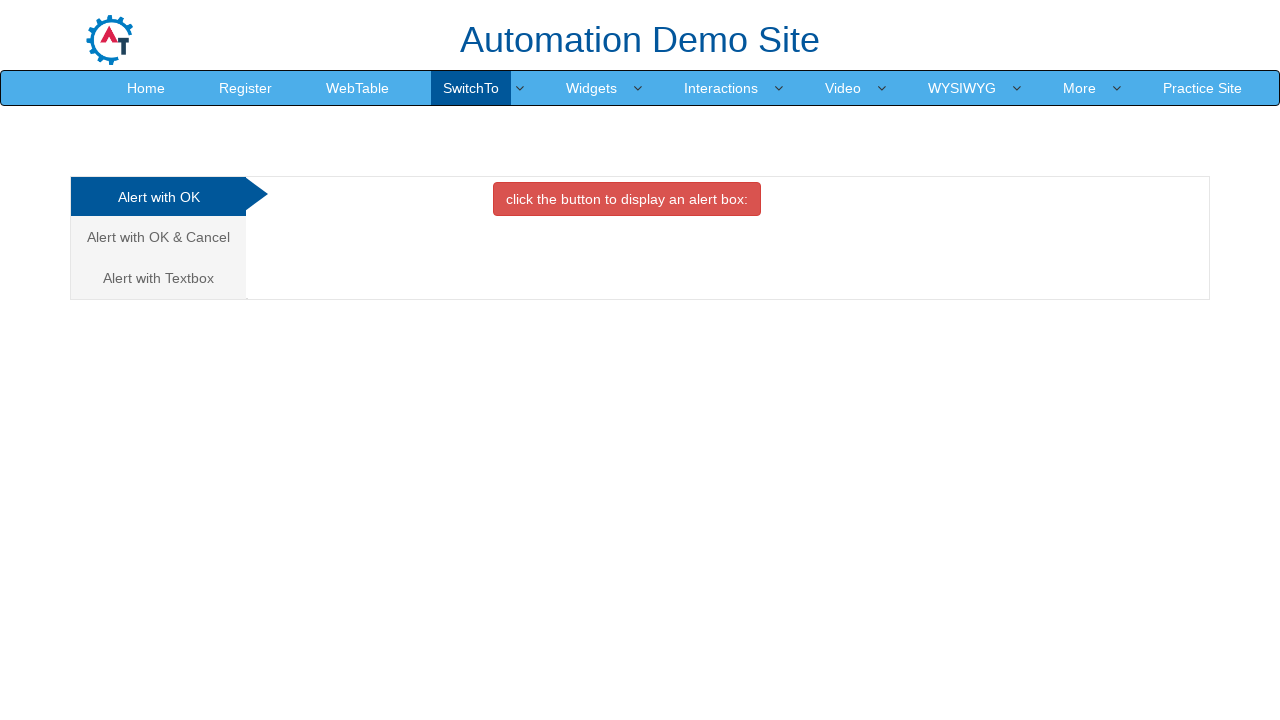

Clicked button to trigger JavaScript alert at (627, 199) on xpath=//div[@id='OKTab']/button
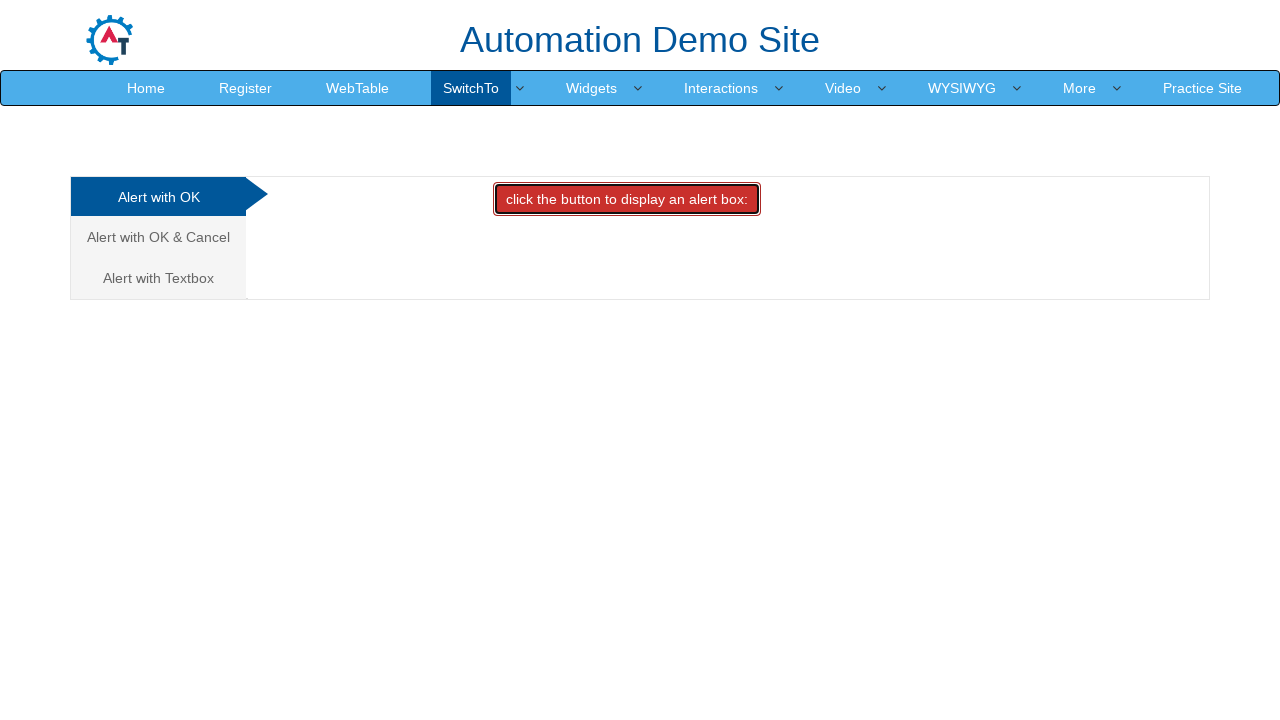

Set up dialog handler to accept alerts
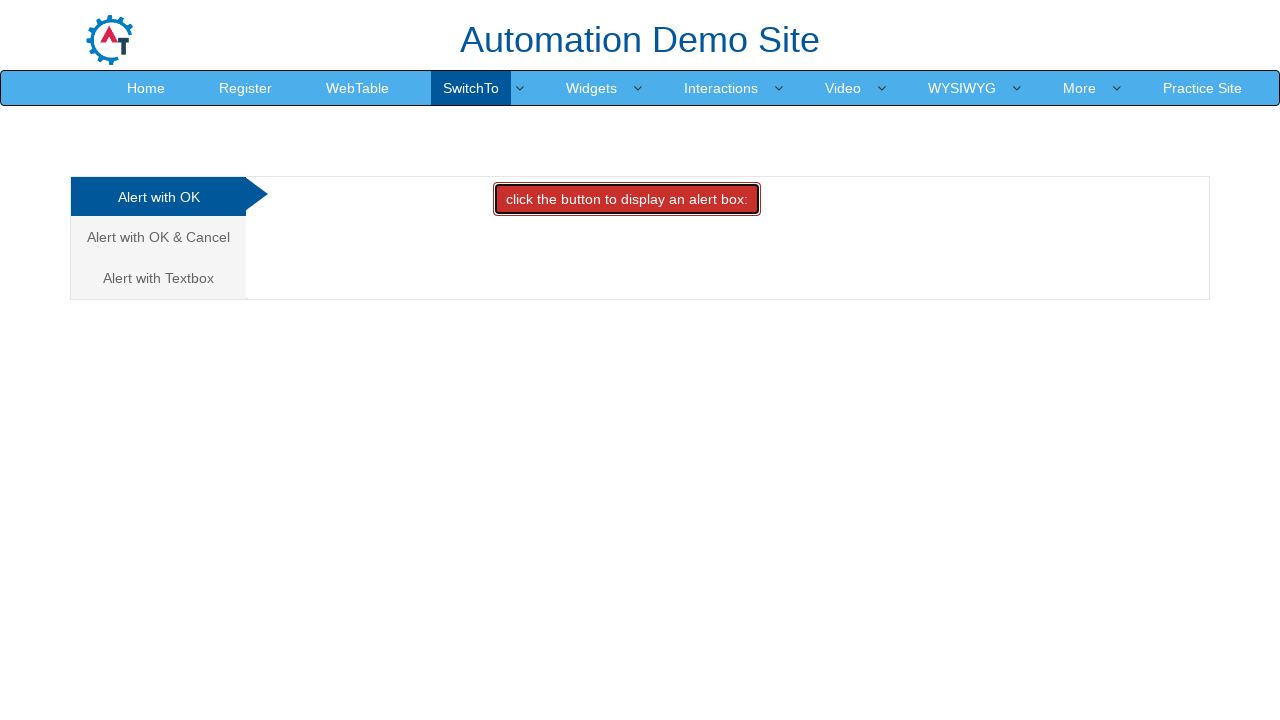

Clicked alert trigger button again and accepted the dialog at (627, 199) on xpath=//div[@id='OKTab']/button
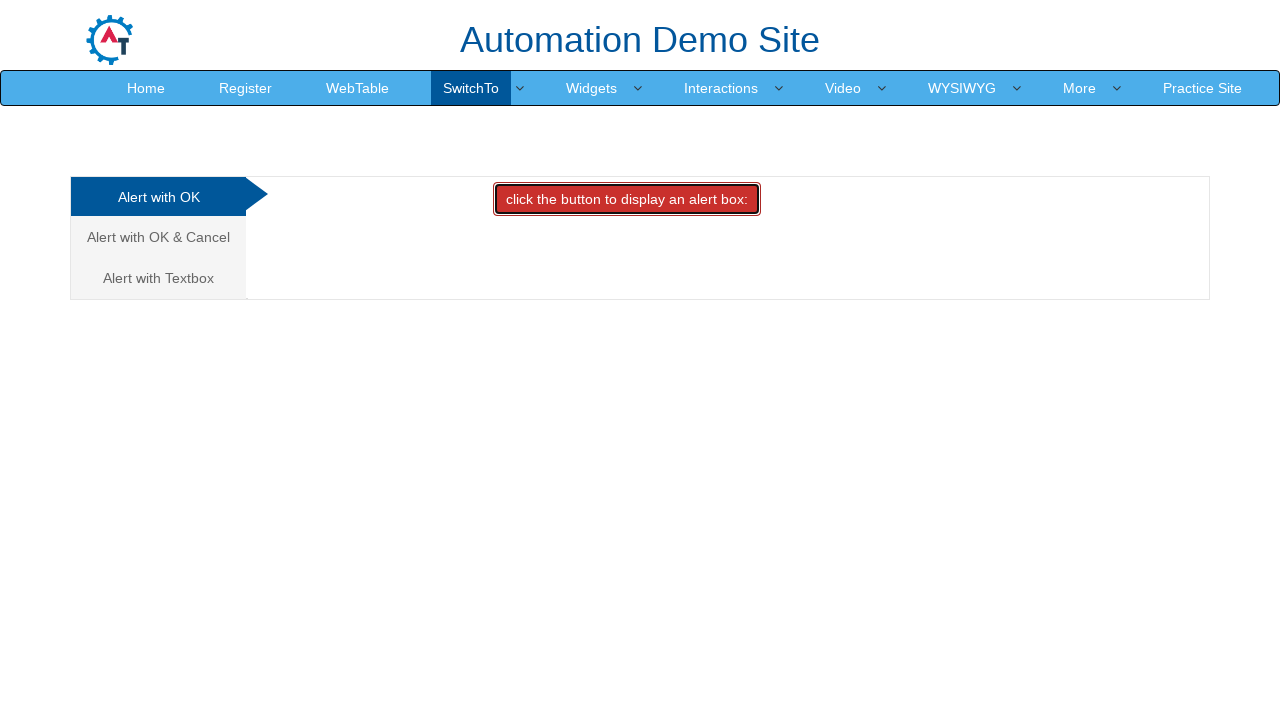

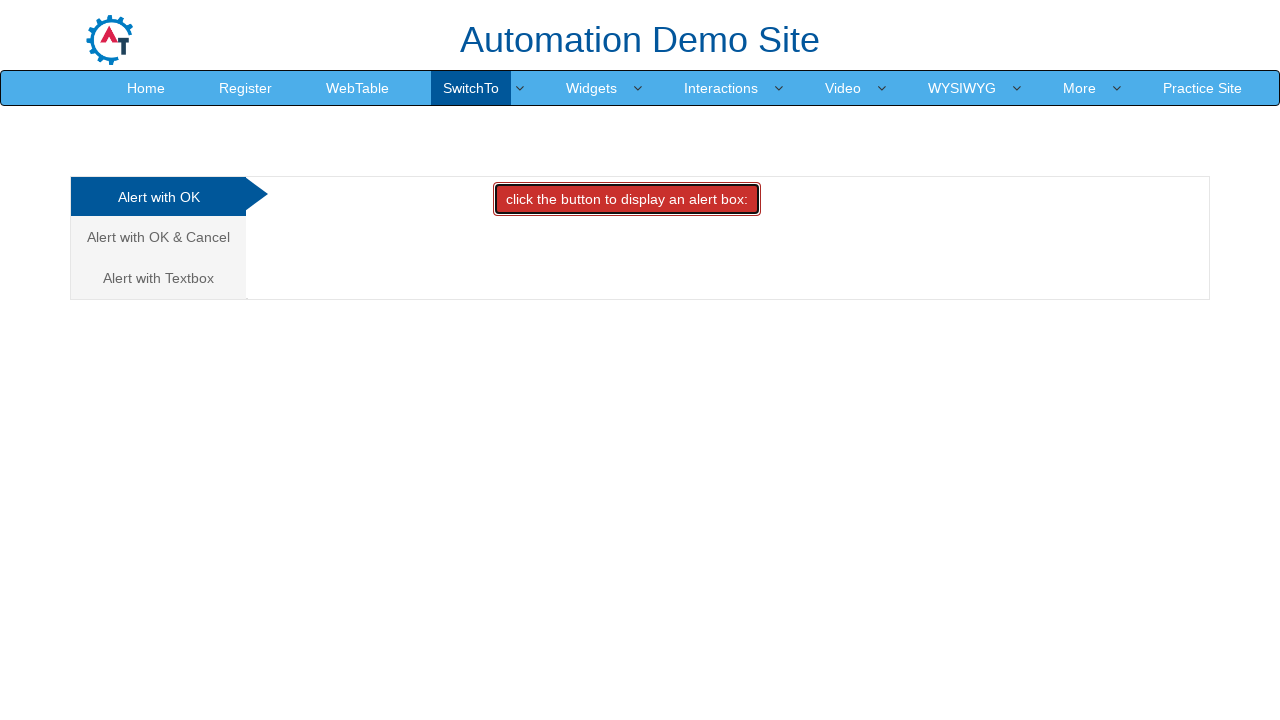